Tests a form submission with calculated math input, checkbox and radio button interactions

Starting URL: http://suninjuly.github.io/get_attribute.html

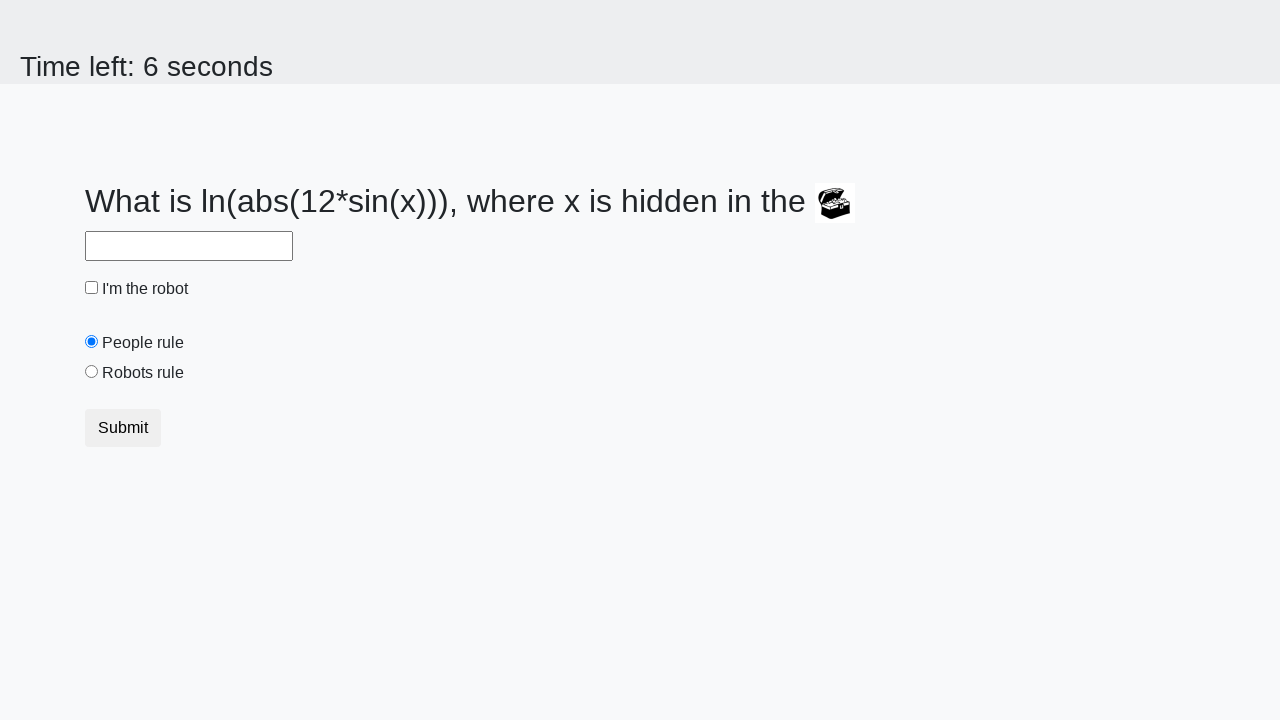

Retrieved 'valuex' attribute from treasure element
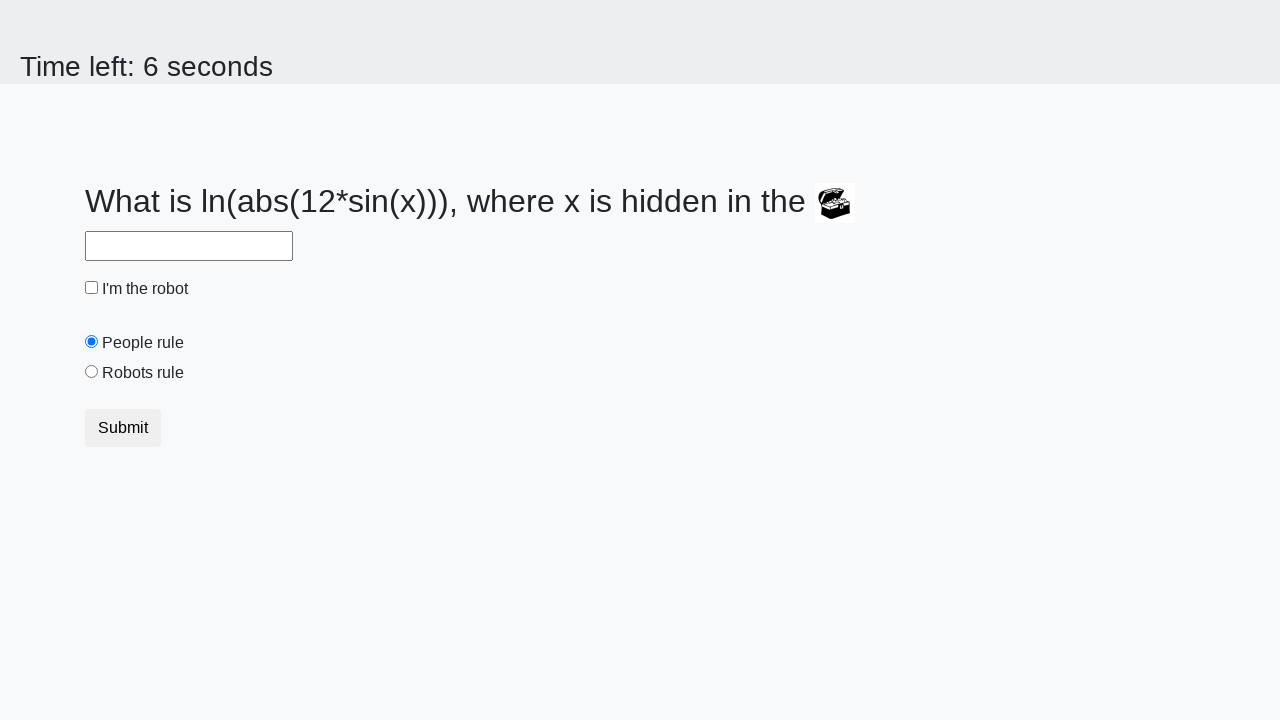

Calculated math result using logarithm function
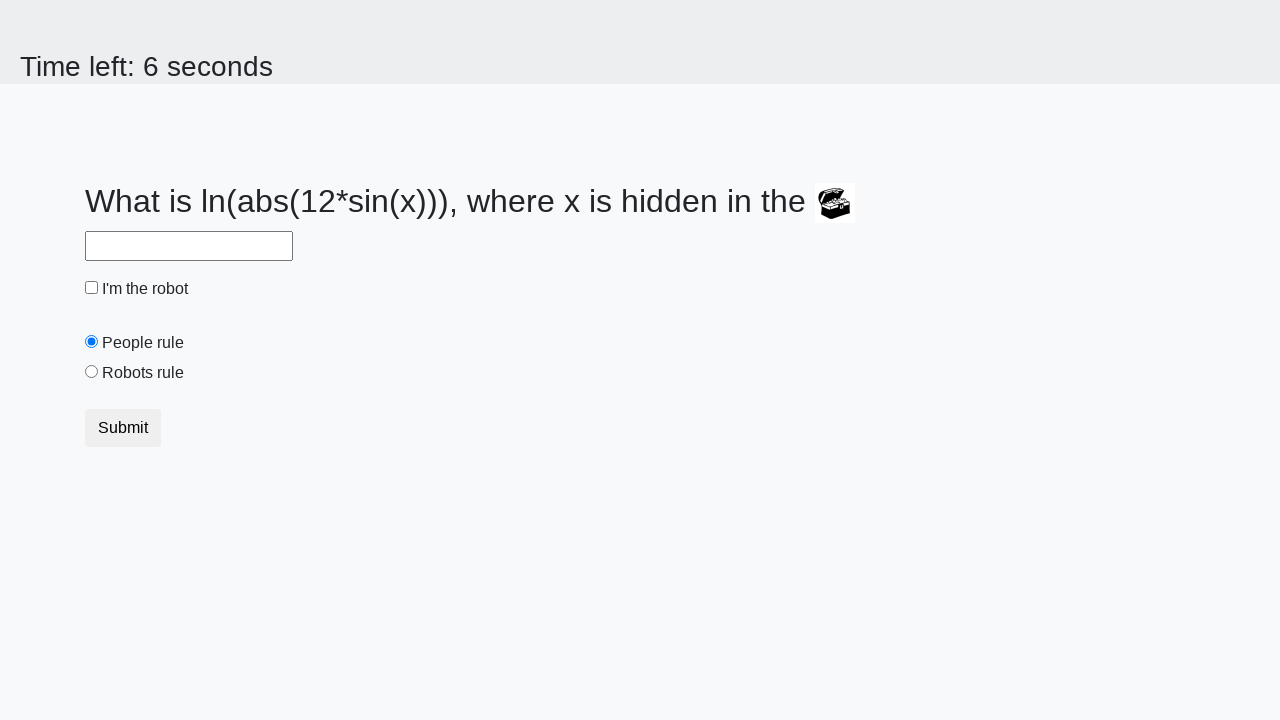

Filled answer field with calculated value on #answer
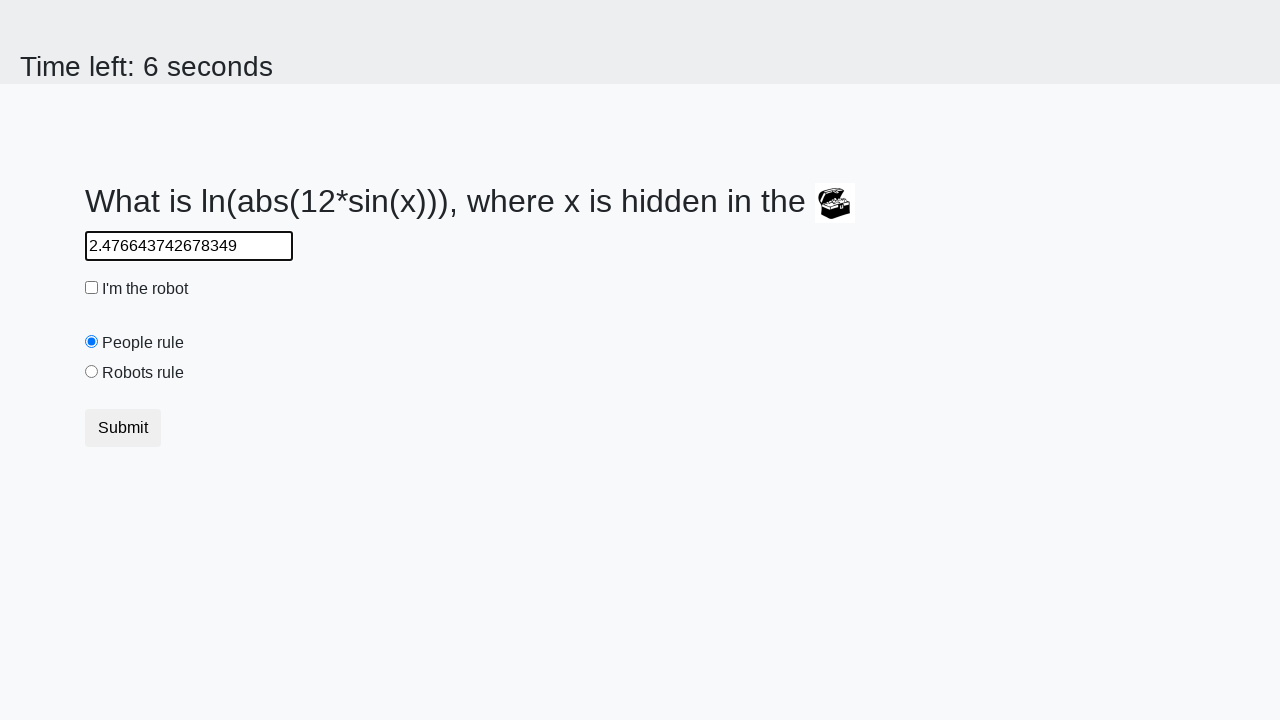

Clicked robot checkbox at (92, 288) on #robotCheckbox
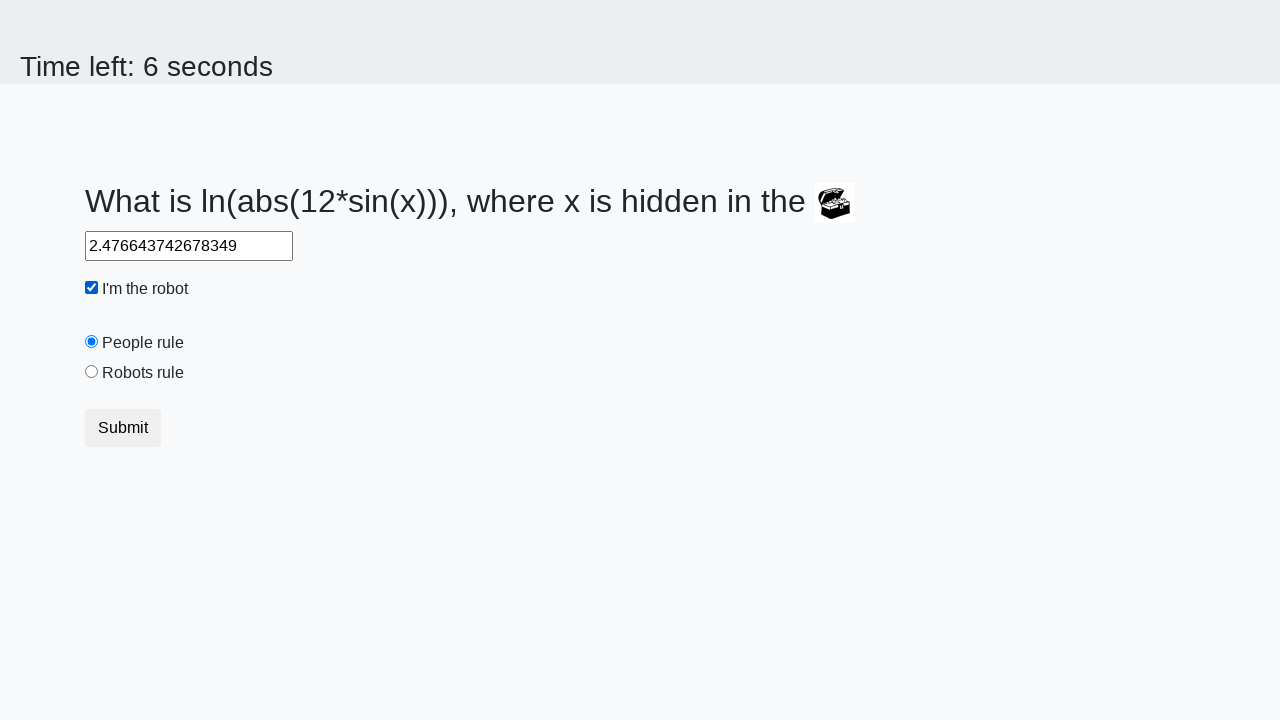

Clicked 'robots rule' radio button at (92, 372) on #robotsRule
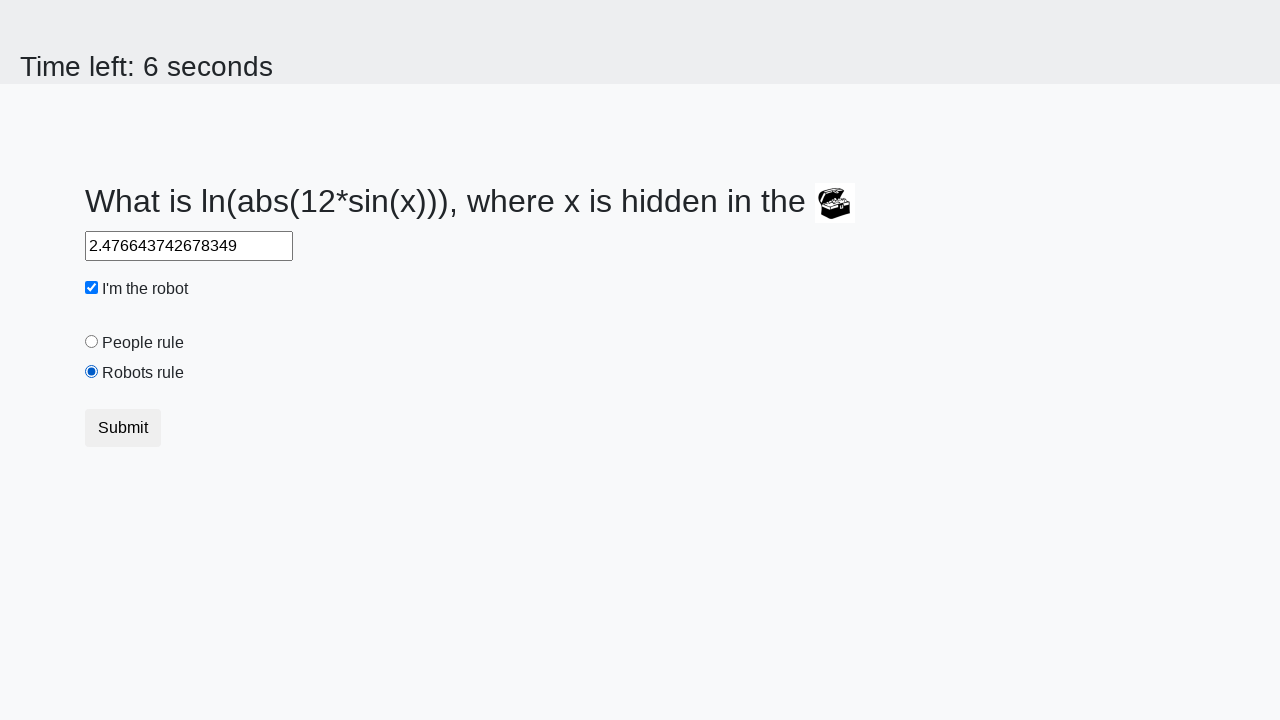

Clicked submit button to complete form submission at (123, 428) on button.btn
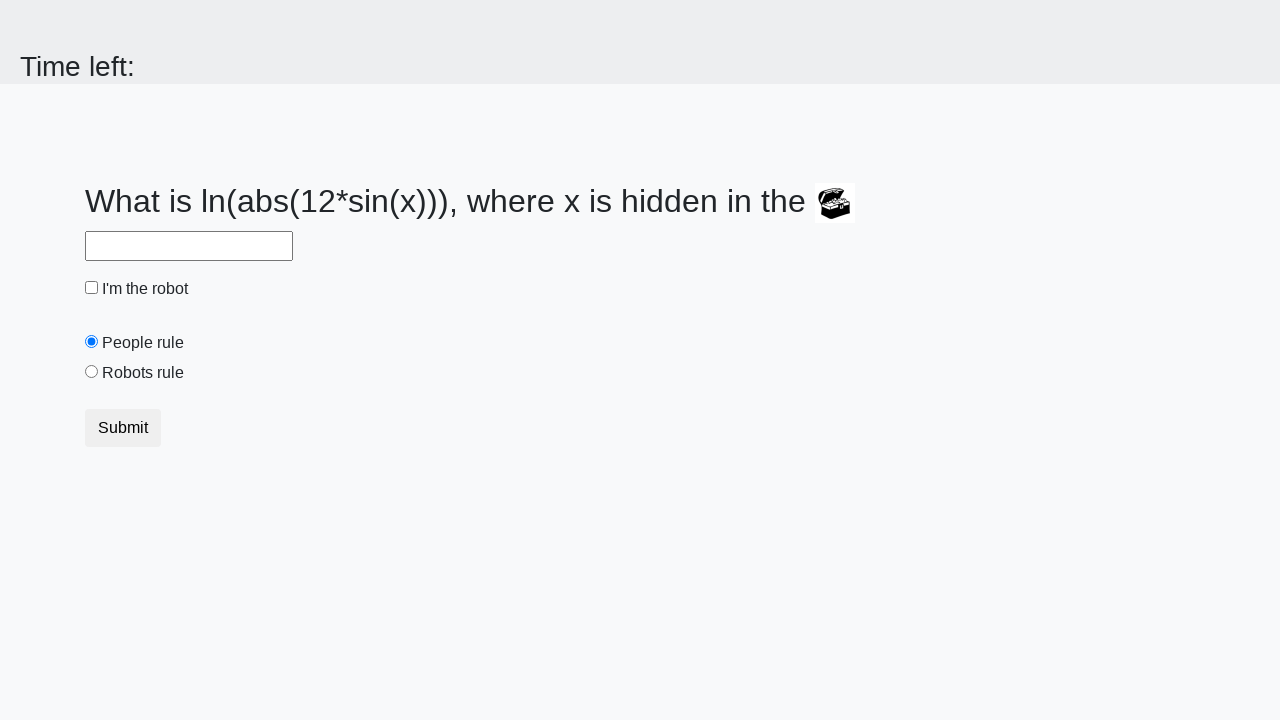

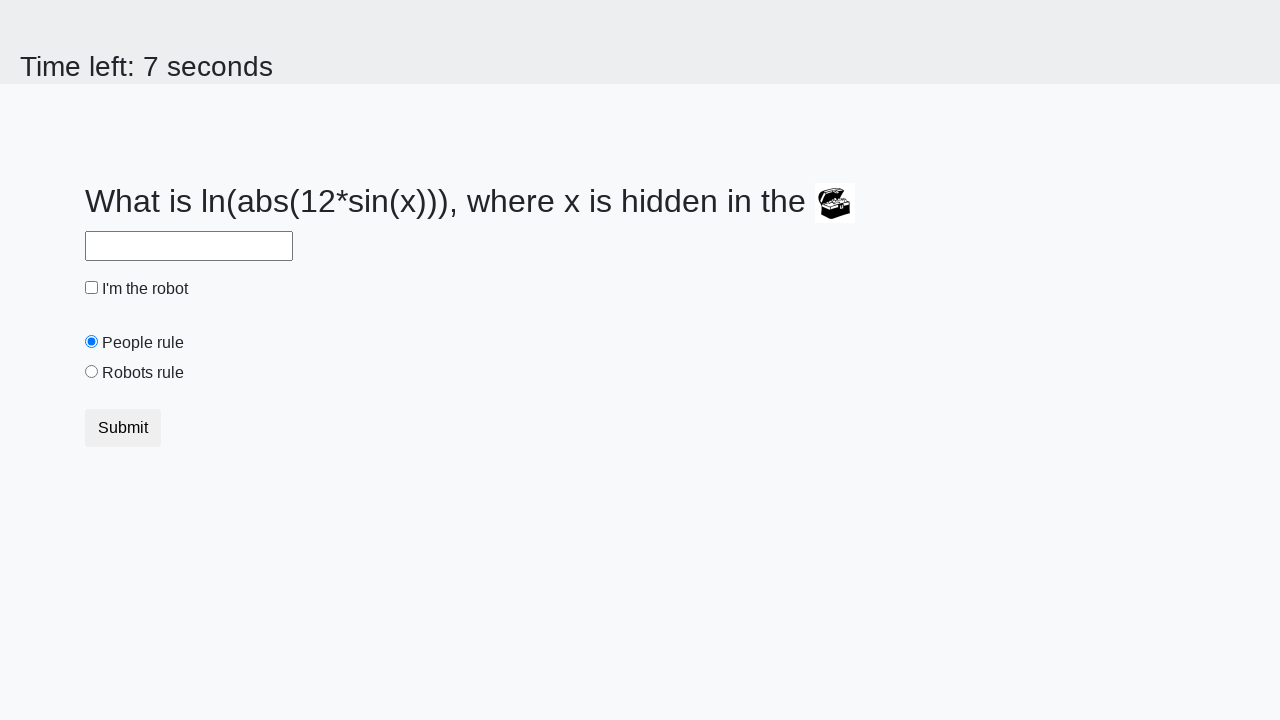